Tests a simple form by locating and clicking a submit button on a GitHub Pages form task page

Starting URL: http://suninjuly.github.io/simple_form_find_task.html

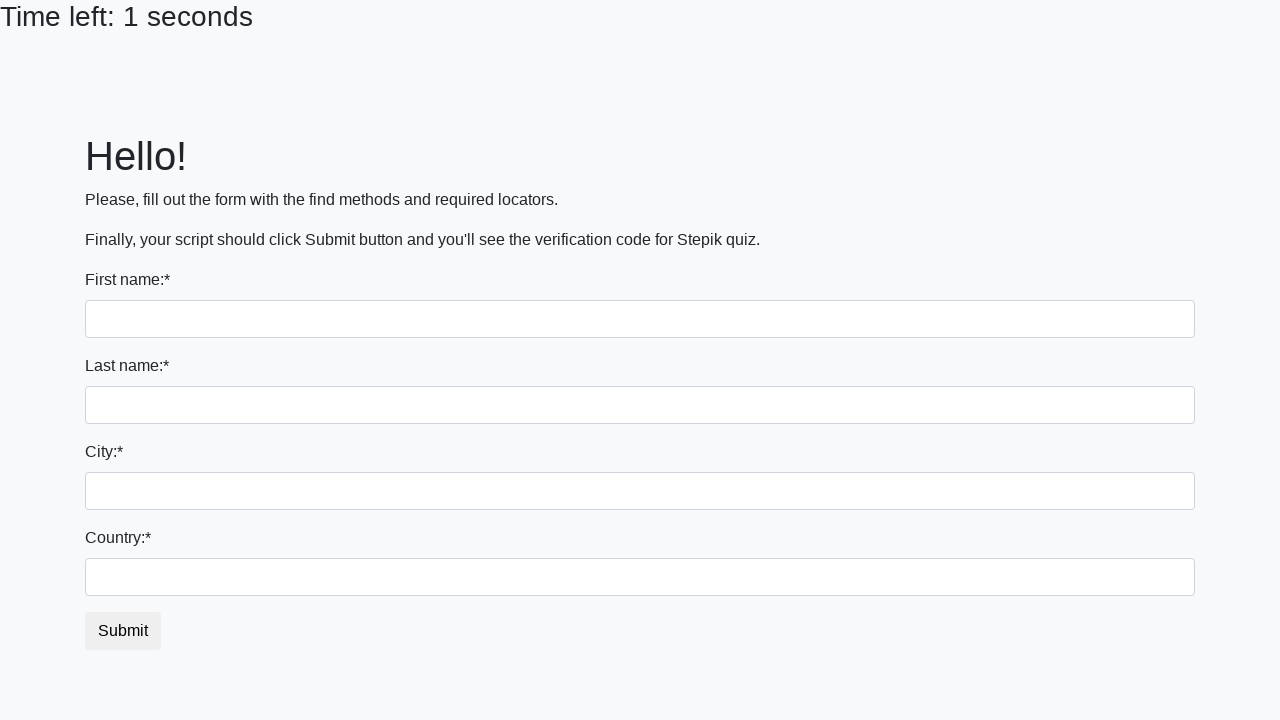

Clicked the submit button on the simple form at (123, 631) on #submit_button
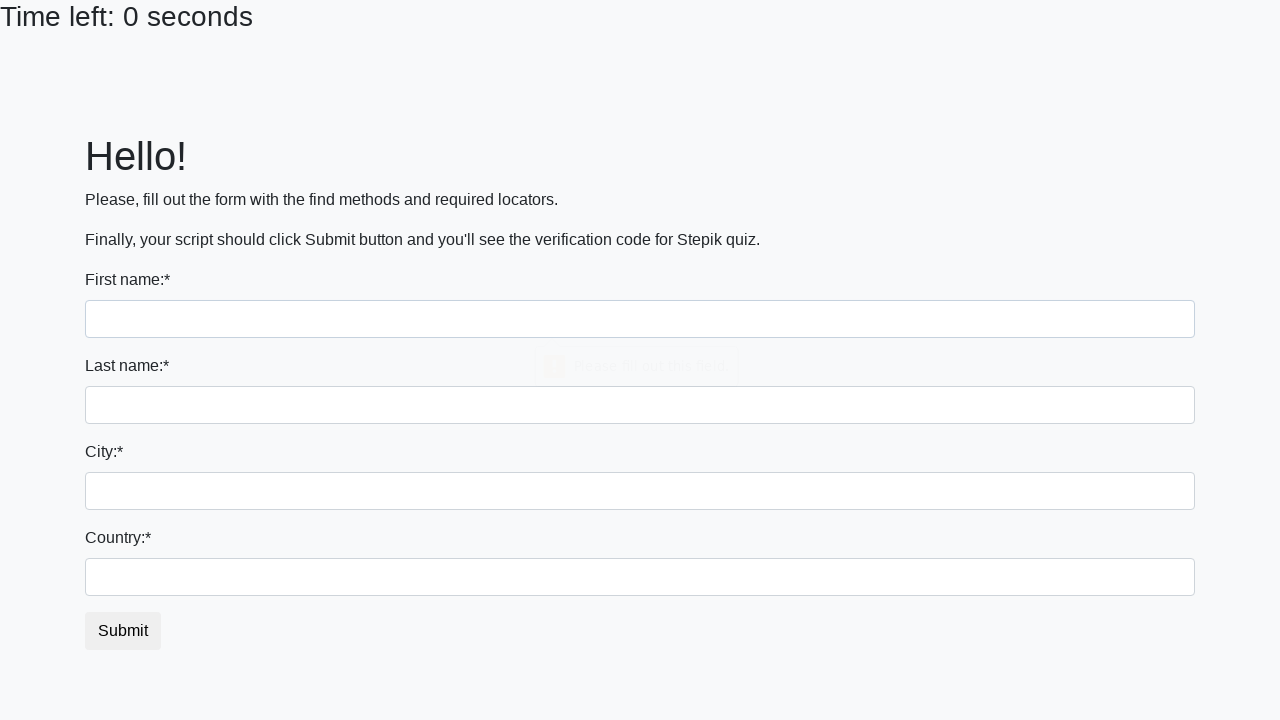

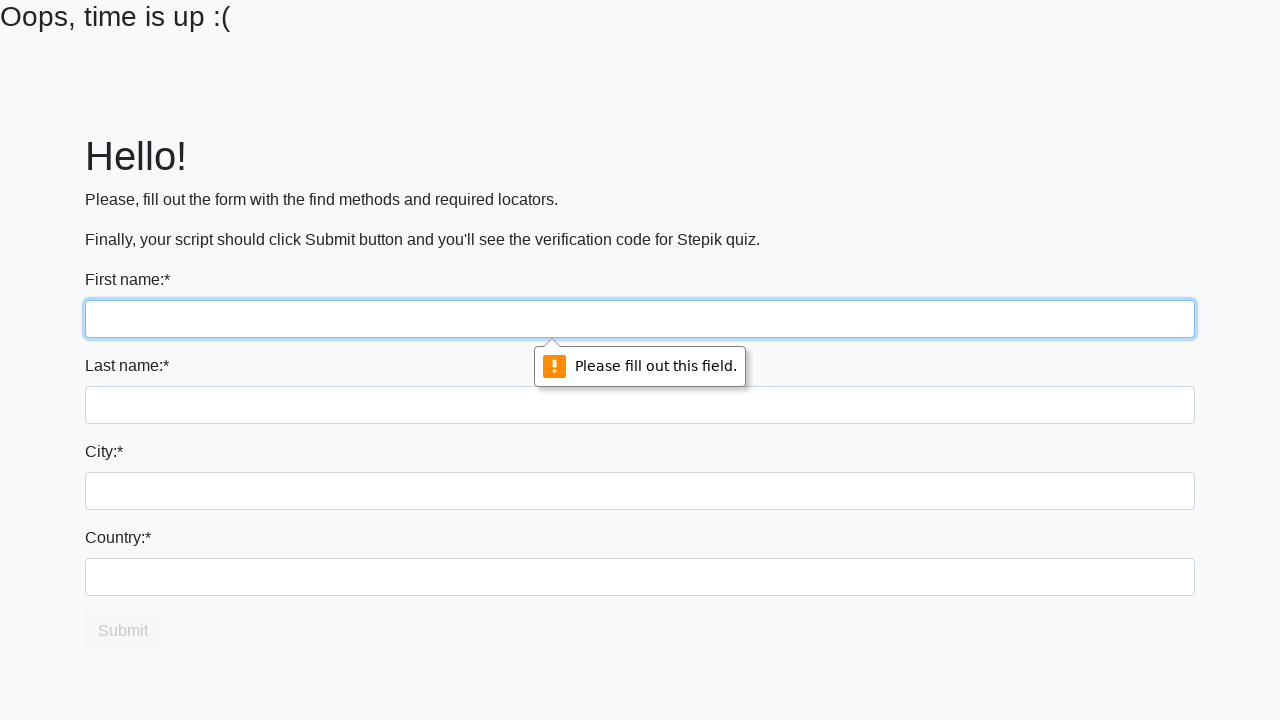